Tests handling of browser prompts/dialogs by clicking a button that triggers a math question prompt and accepting it with the correct answer

Starting URL: https://interaction-playground.pages.dev/forms

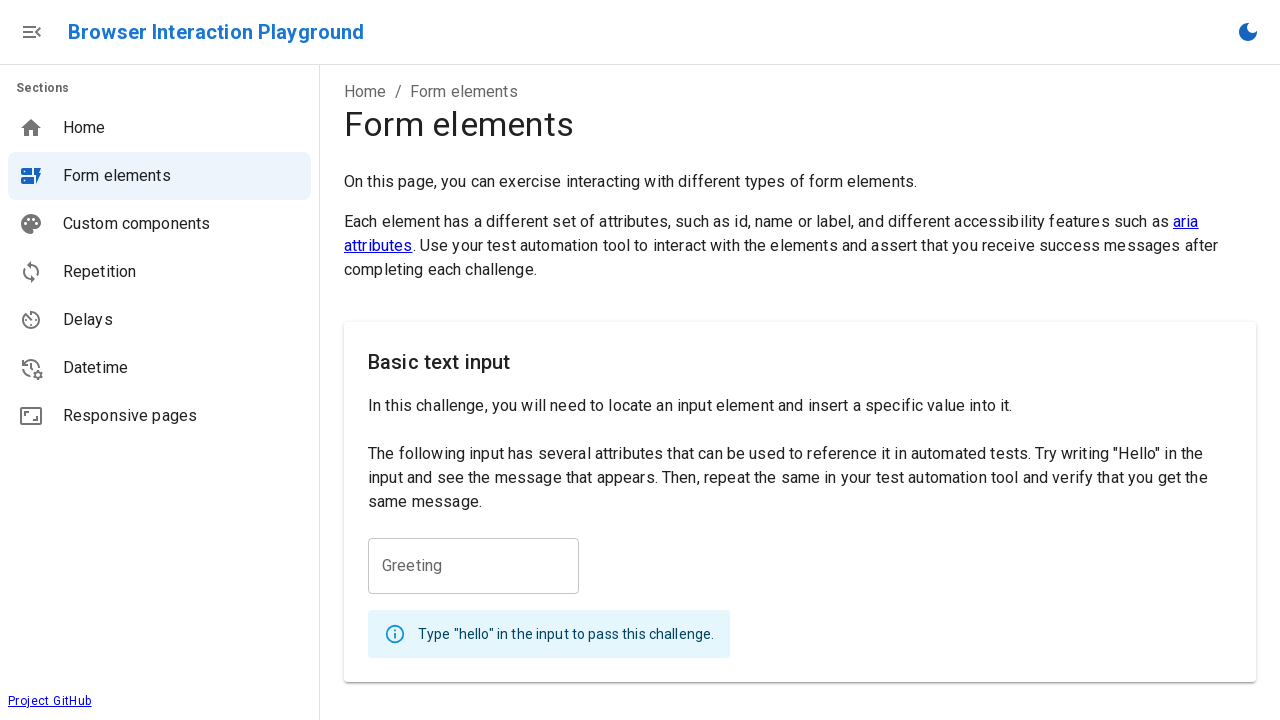

Set up dialog handler to accept prompts with answer '2'
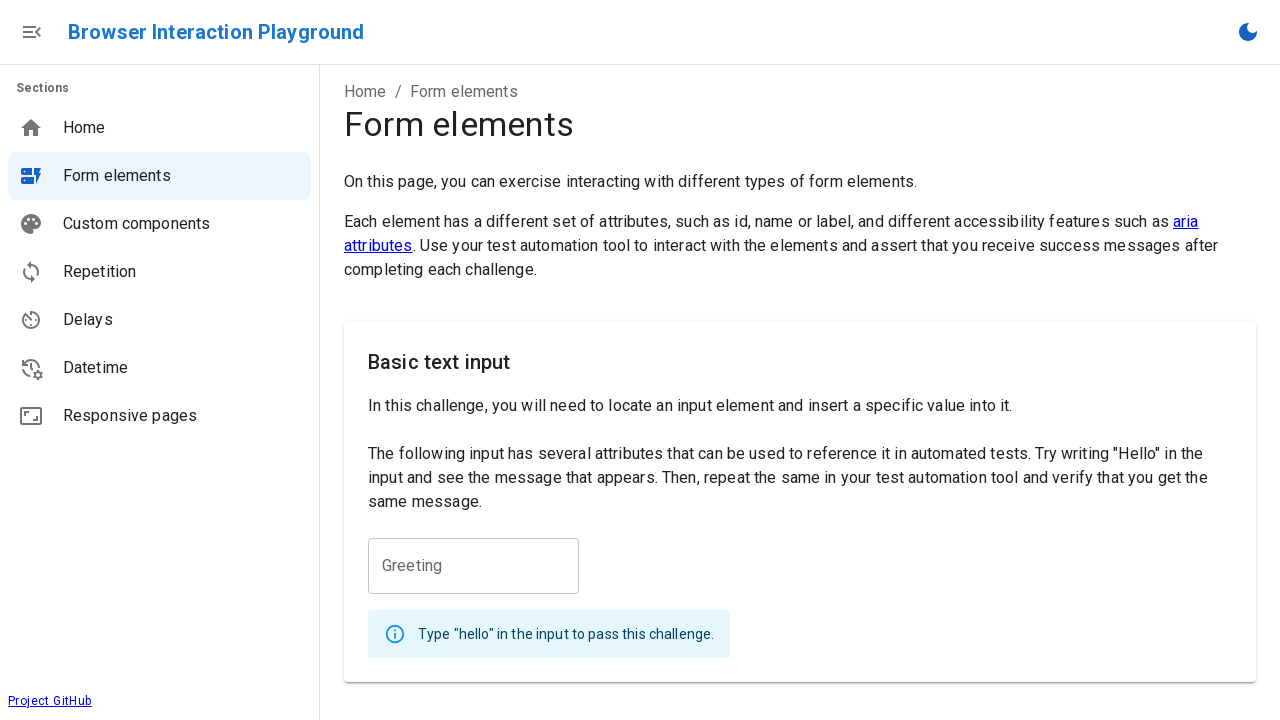

Clicked 'What is 1 + 1?' button to trigger math prompt at (434, 549) on internal:role=button[name="What is 1 + 1?"i]
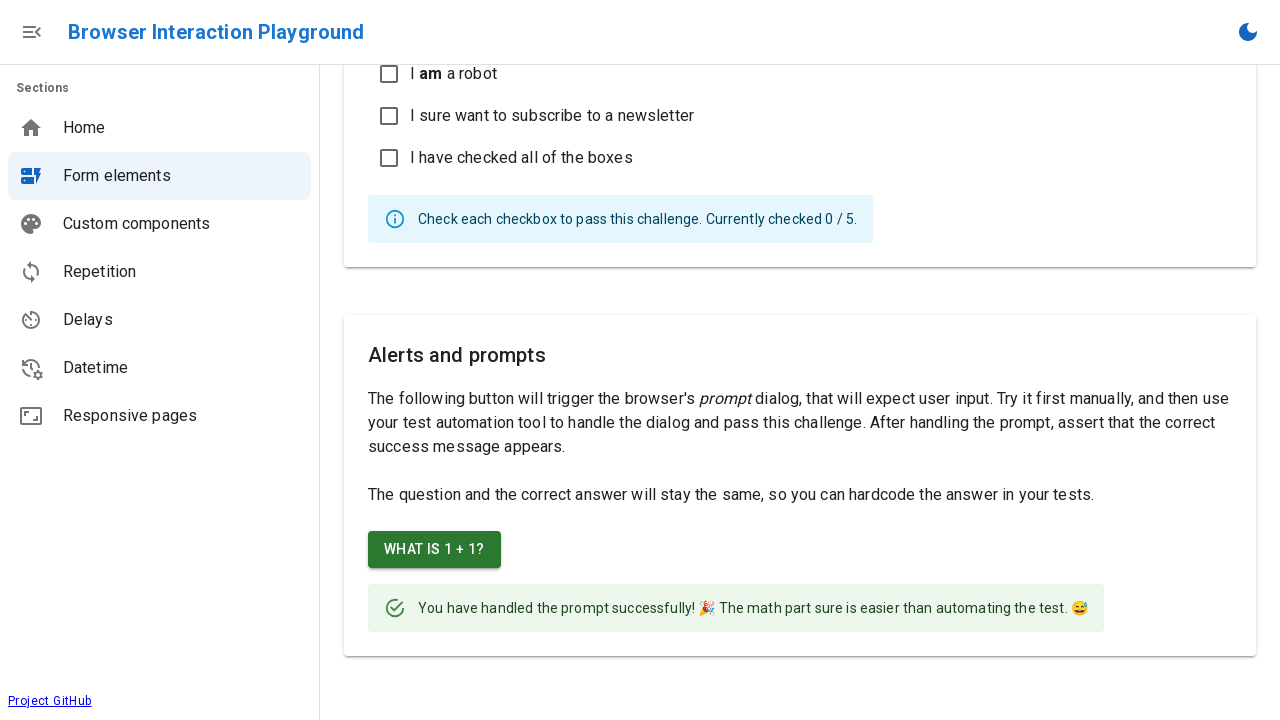

Clicked success message confirming prompt was handled correctly at (753, 608) on internal:text="You have handled the prompt"i
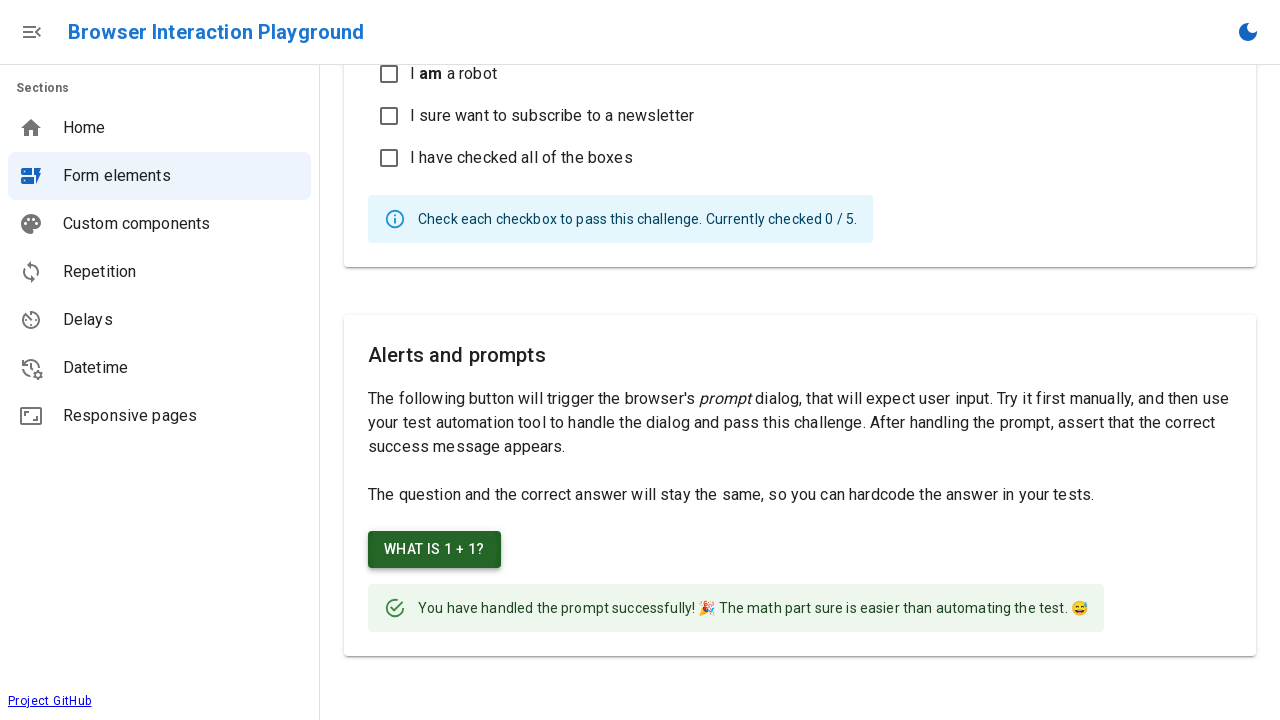

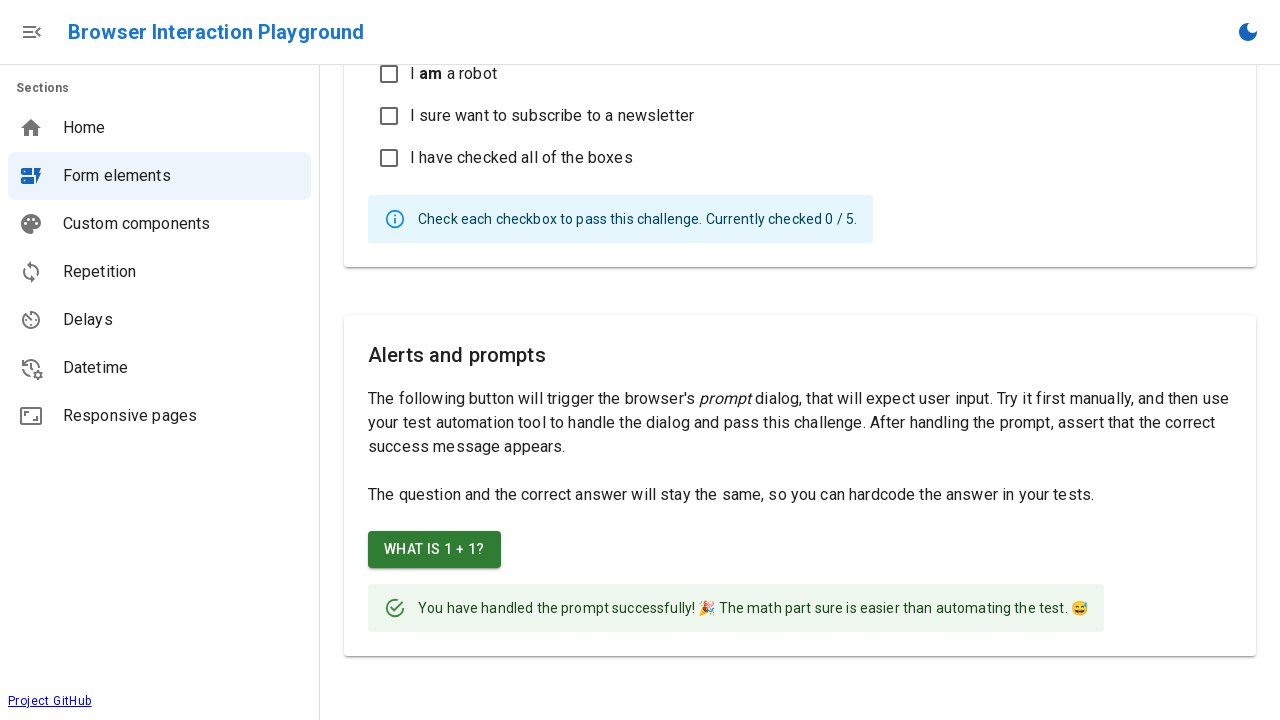